Tests confirmation JavaScript alert handling by clicking a button to trigger a confirm dialog, verifying the alert text, and dismissing it

Starting URL: https://training-support.net/webelements/alerts

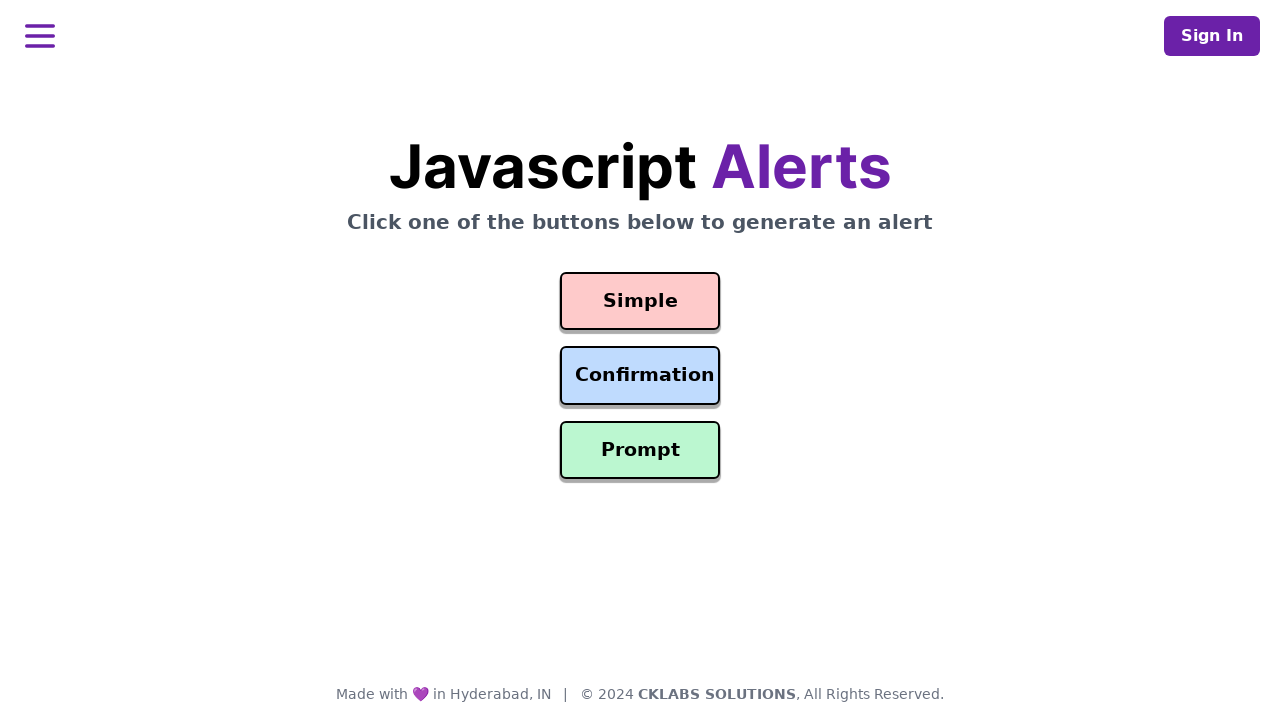

Set up dialog event handler for confirmation alerts
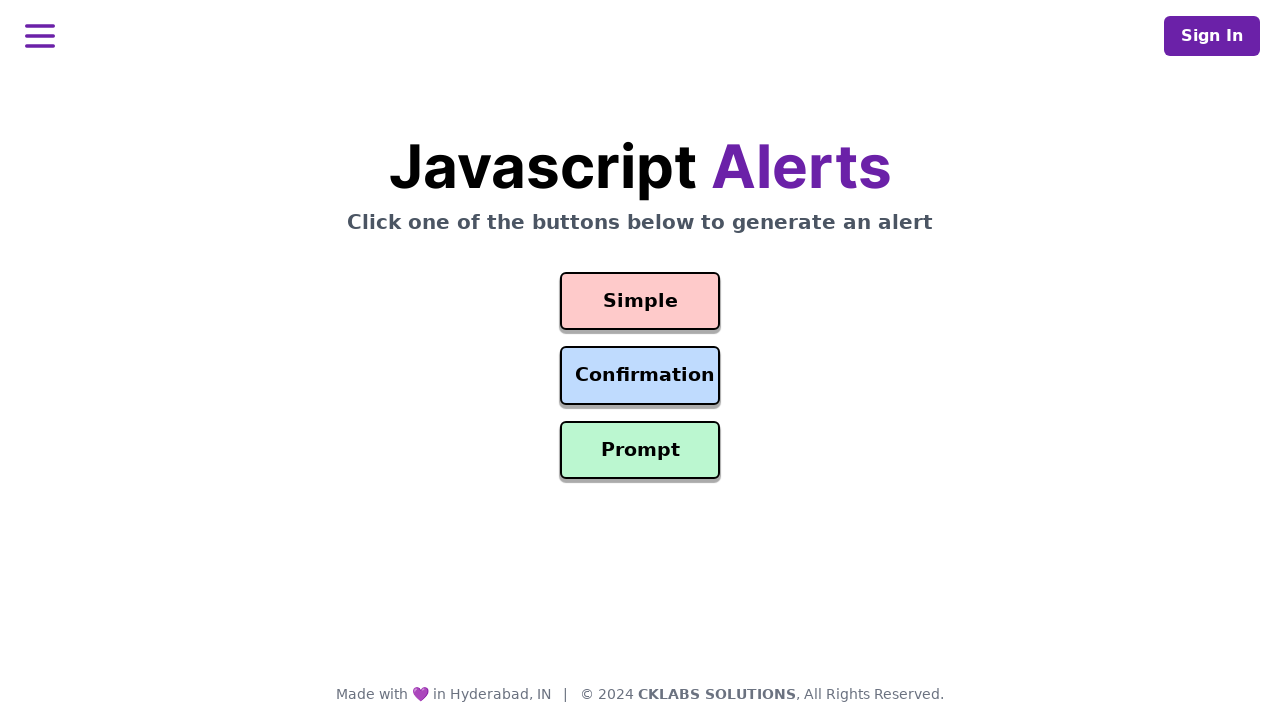

Clicked confirmation button to trigger alert dialog at (640, 376) on button#confirmation
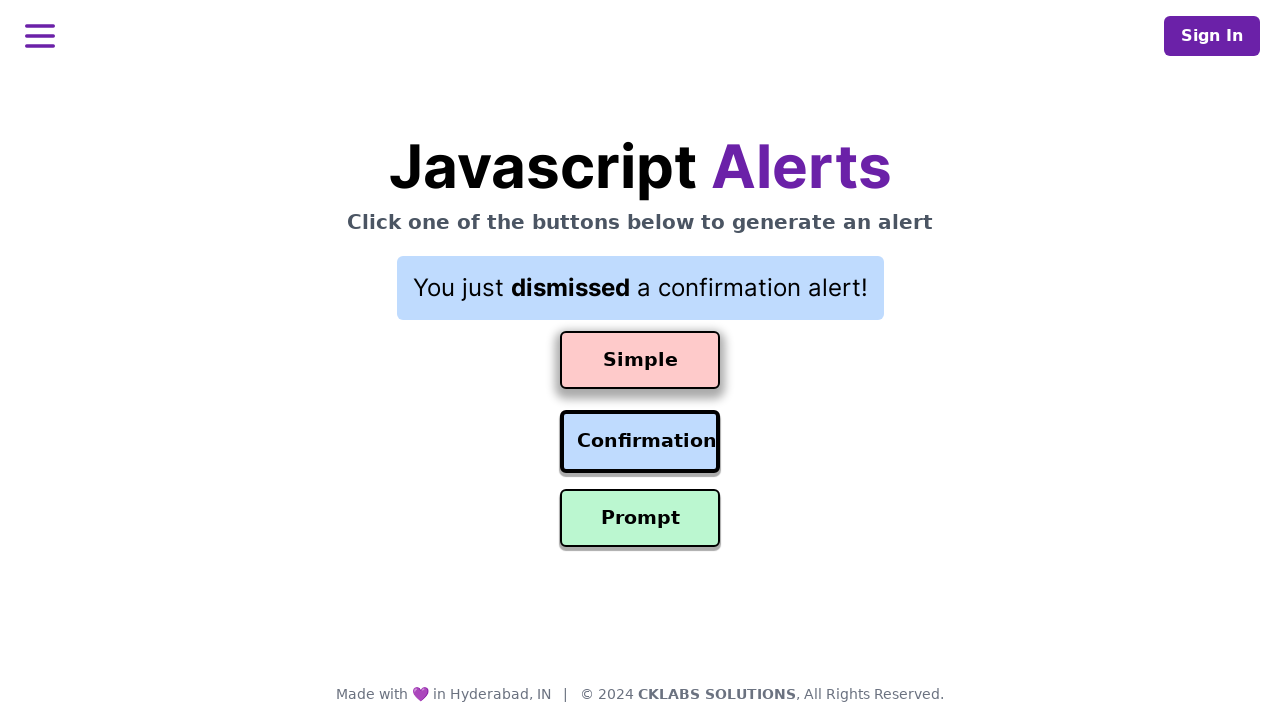

Waited for dialog handling to complete
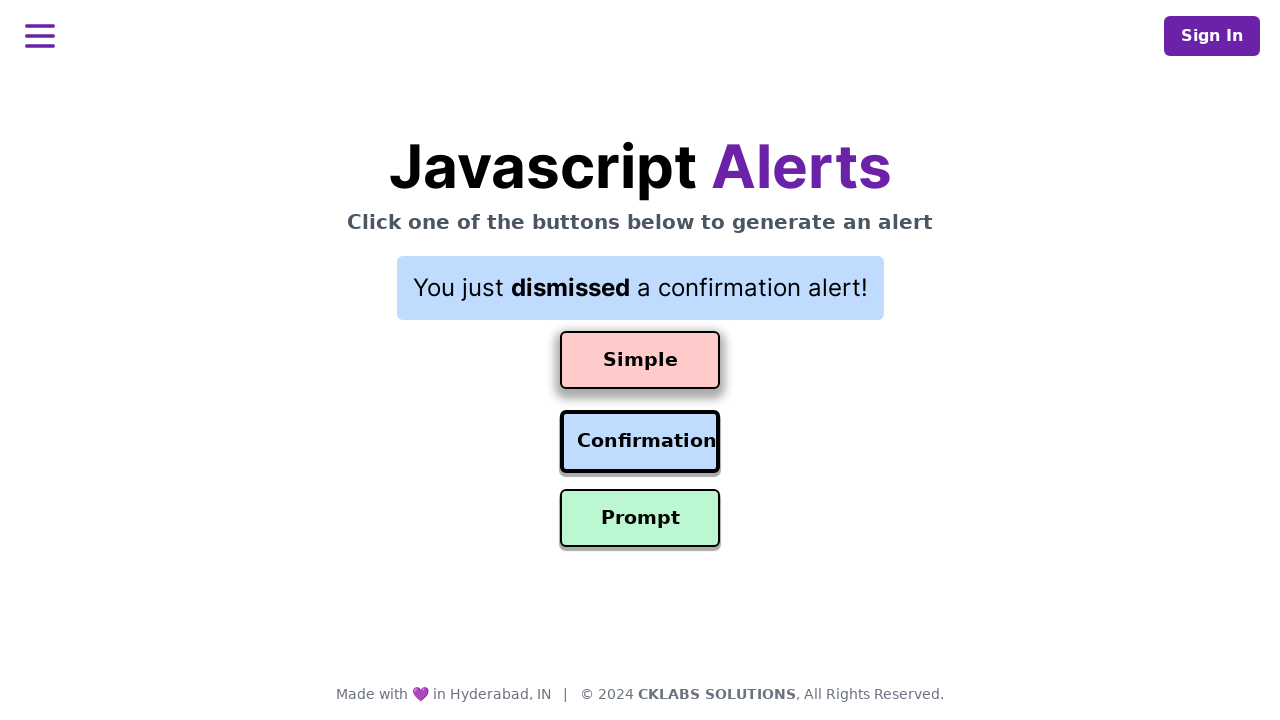

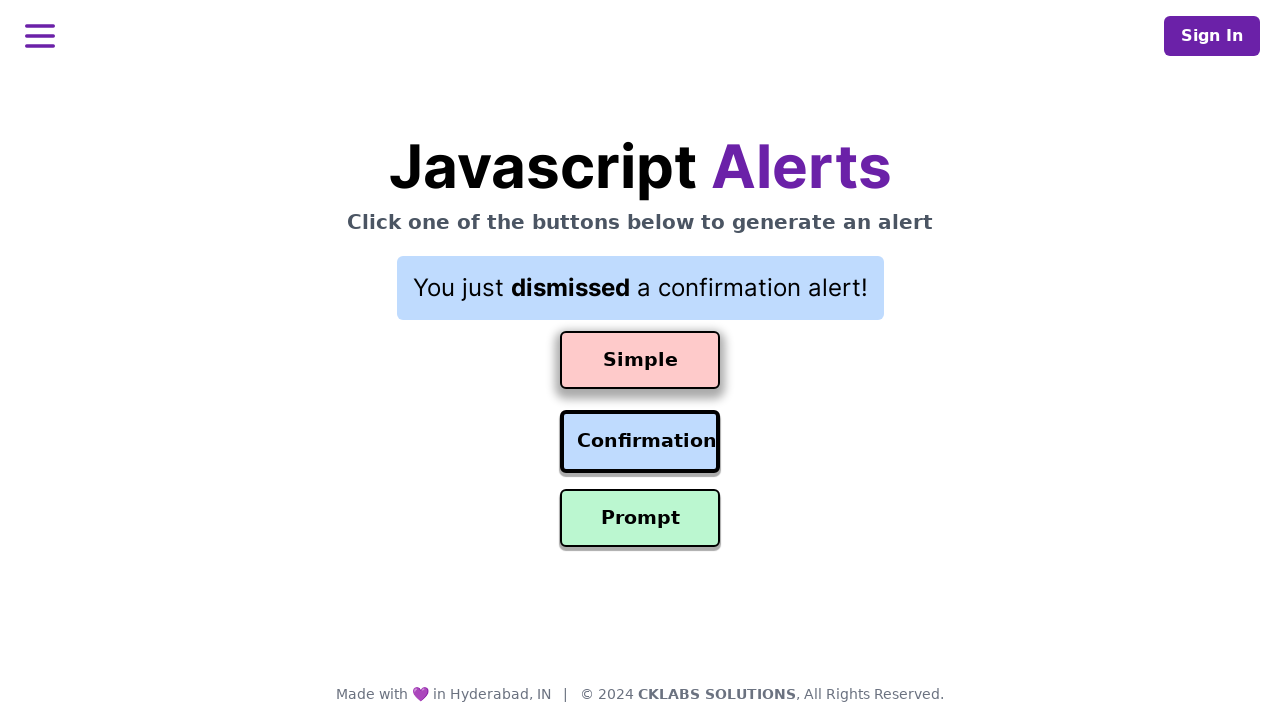